Tests radio button functionality by selecting male and female radio buttons and verifying their selection states

Starting URL: https://artoftesting.com/samplesiteforselenium

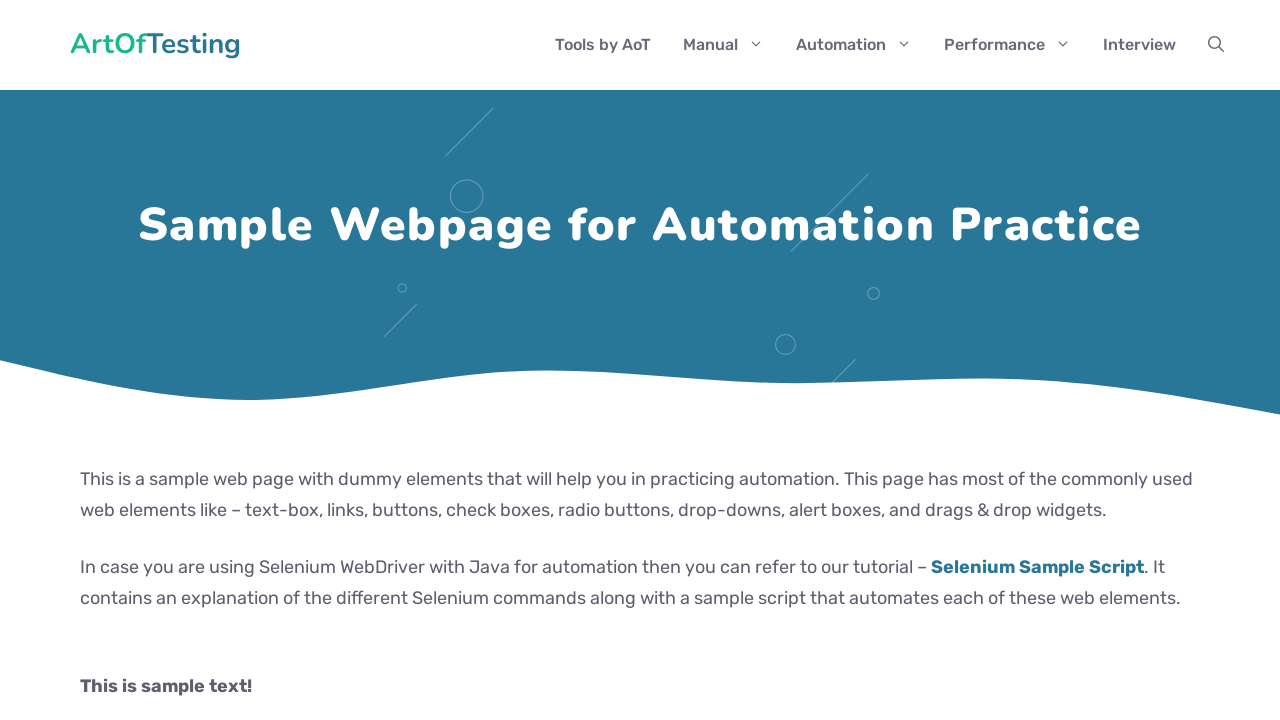

Clicked male radio button at (86, 360) on #male
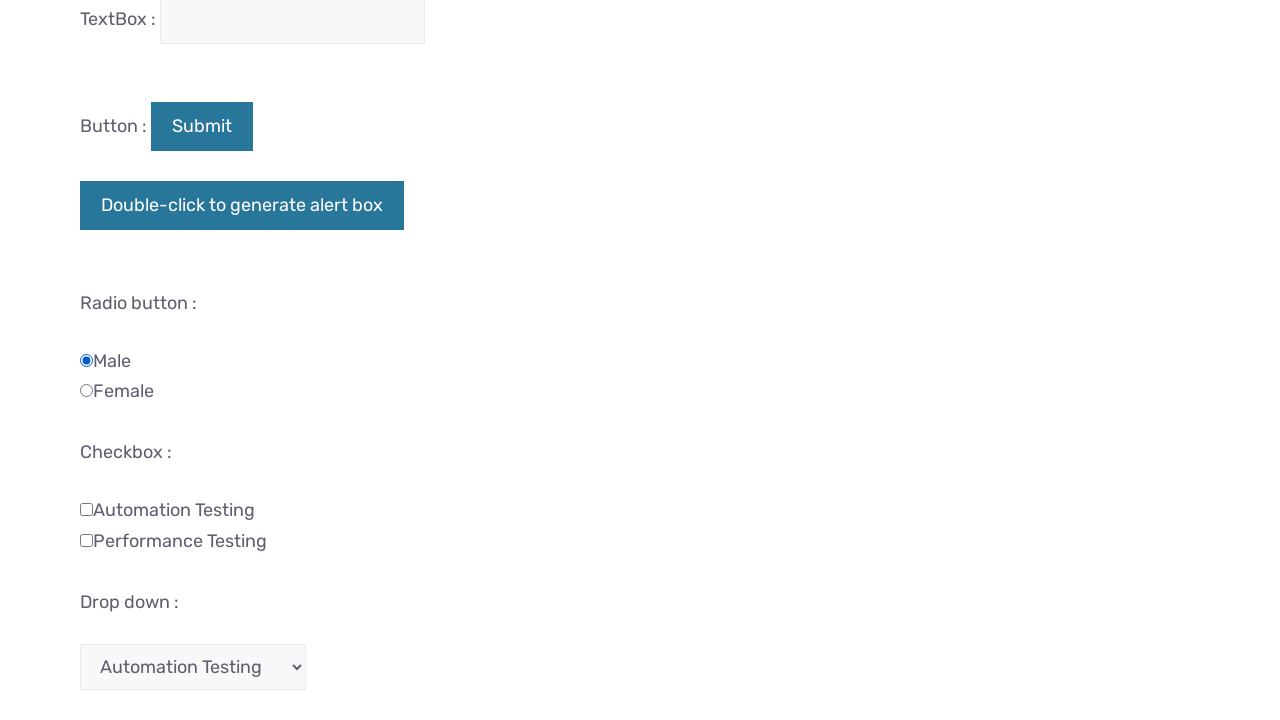

Waited 1 second to observe male radio button selection
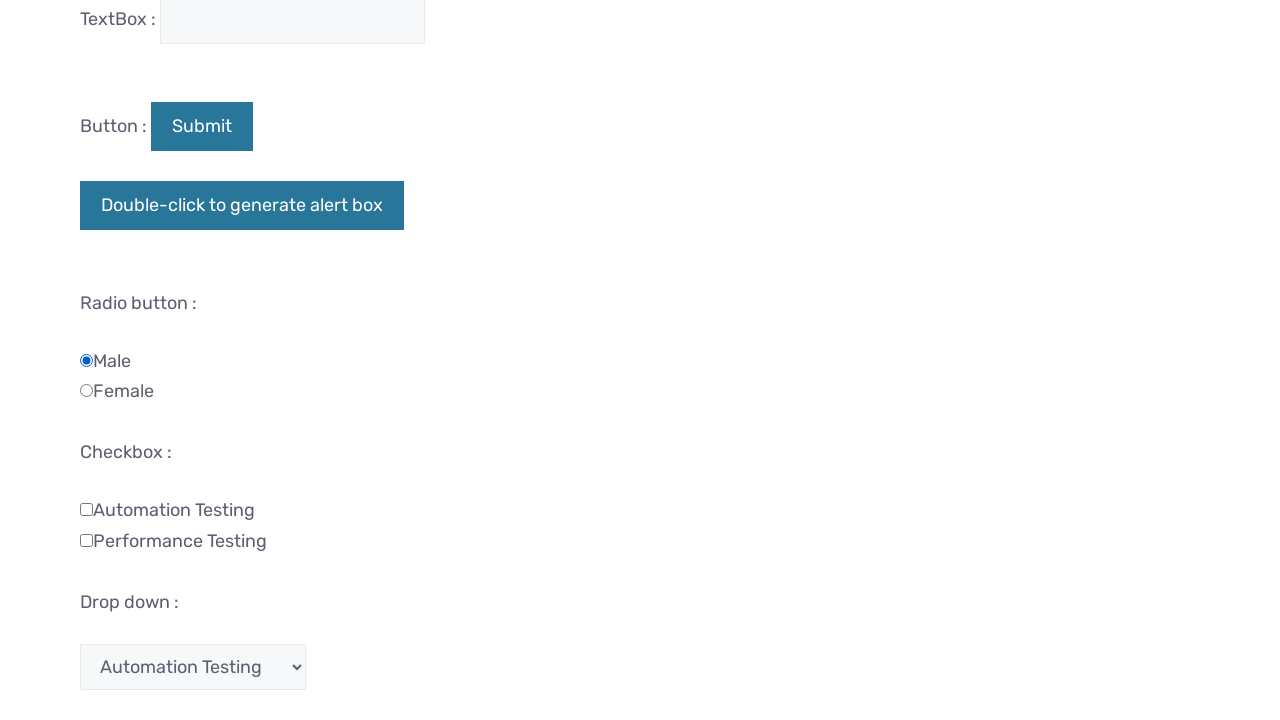

Clicked female radio button at (86, 391) on #female
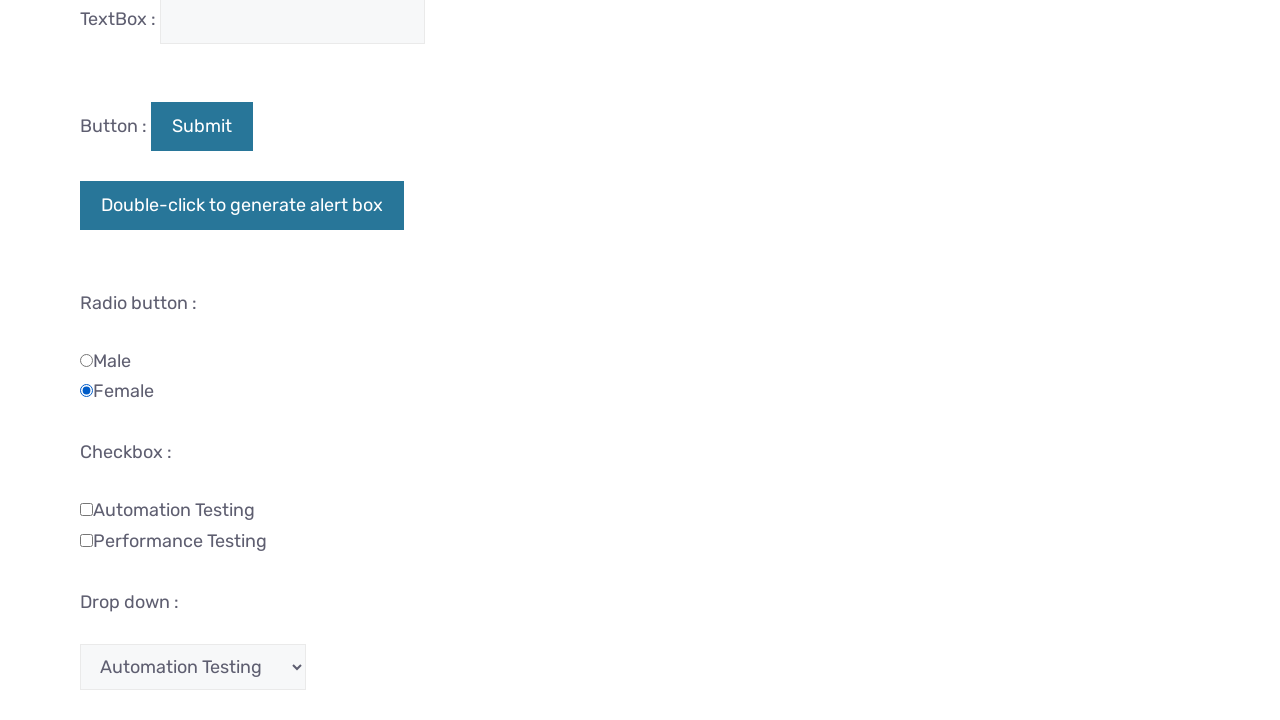

Waited 1 second to observe female radio button selection
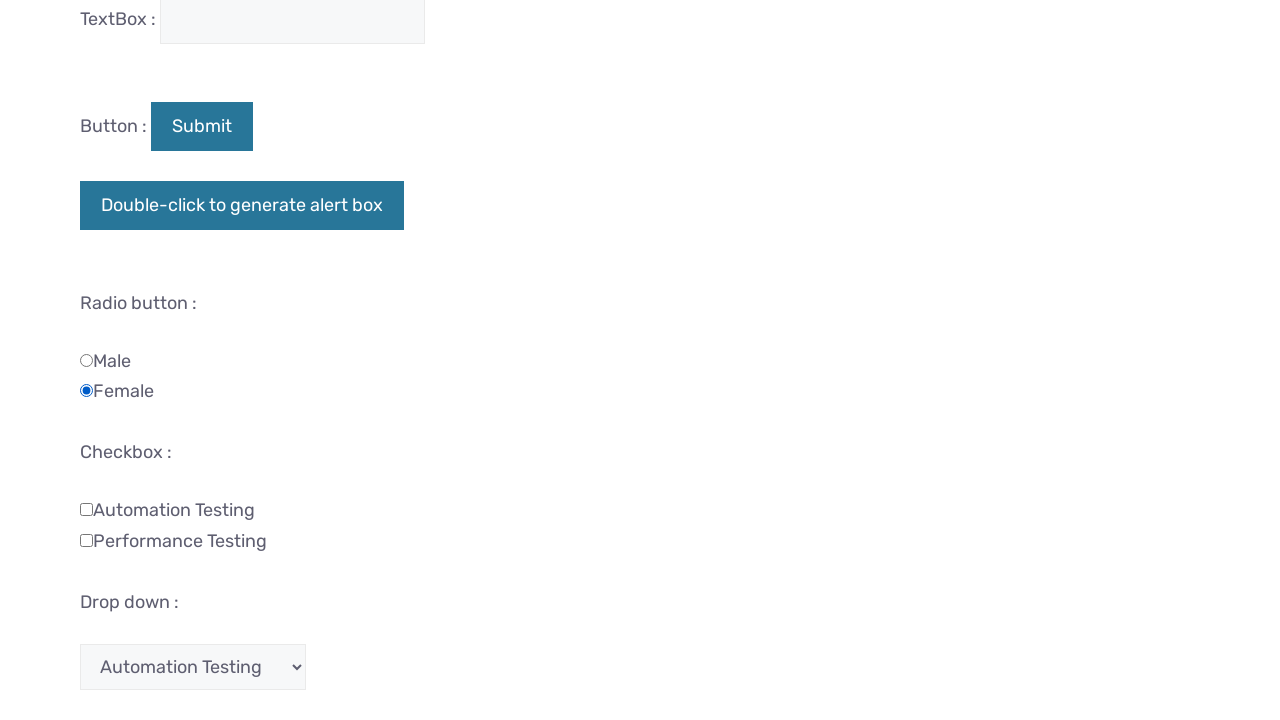

Verified that female radio button is checked
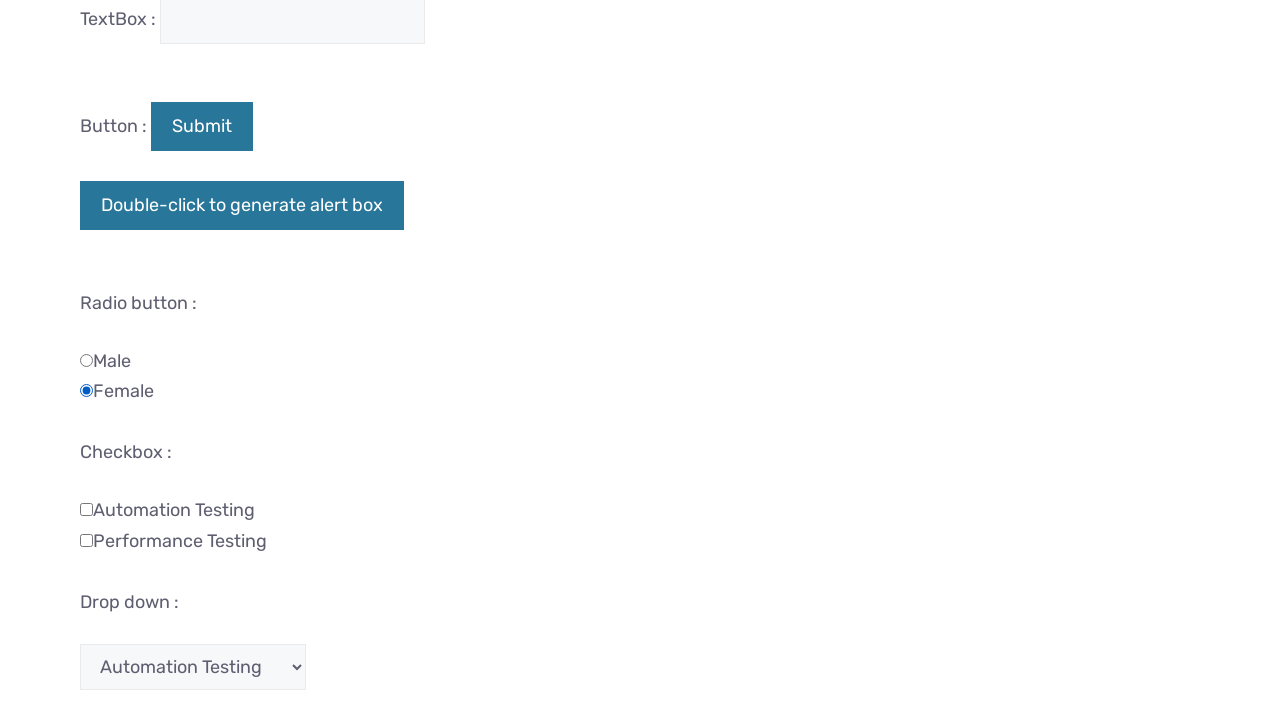

Verified that male radio button is not checked
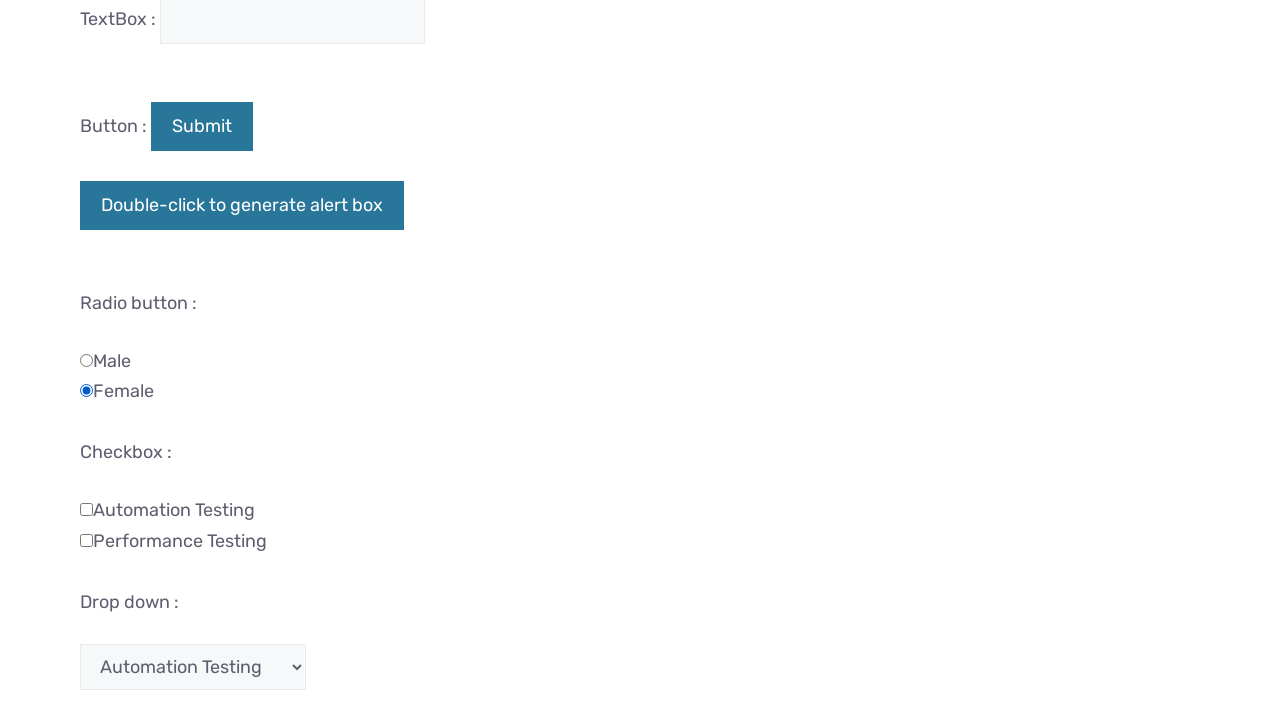

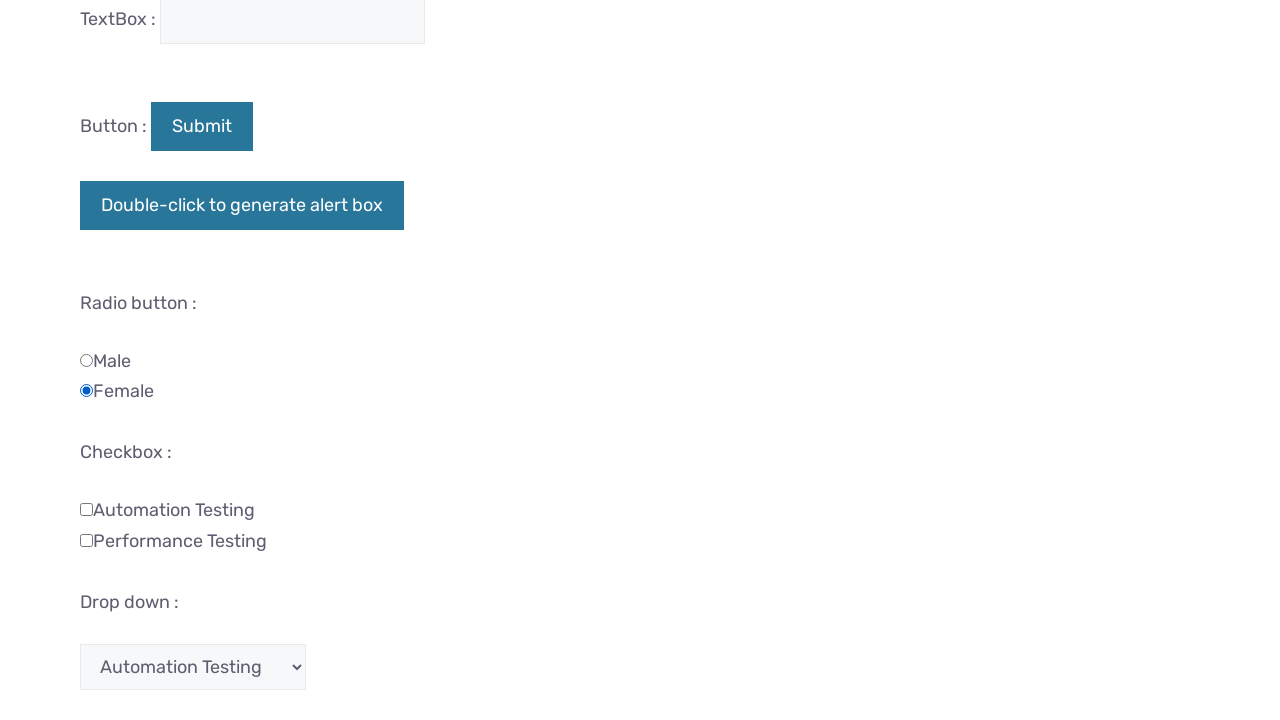